Tests right-click context menu functionality, handles an alert, then navigates to a new window via a link and verifies content

Starting URL: https://the-internet.herokuapp.com/context_menu

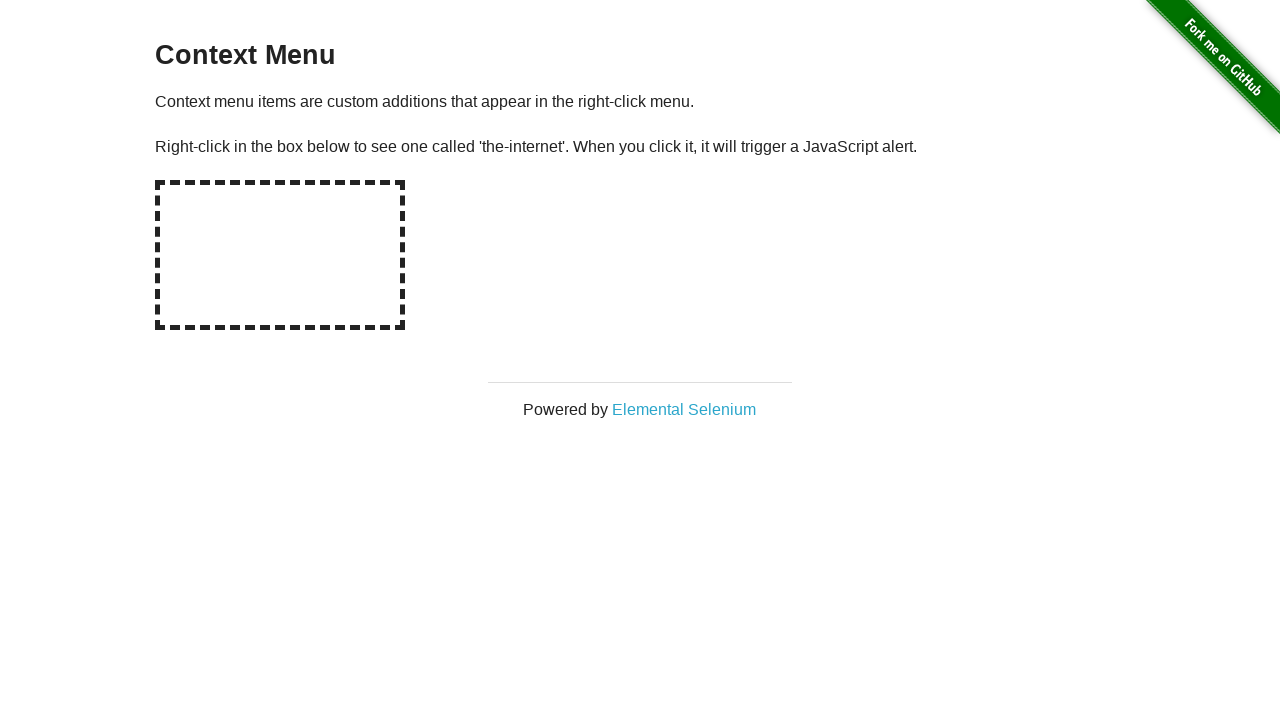

Right-clicked on the context menu hot spot area at (280, 255) on #hot-spot
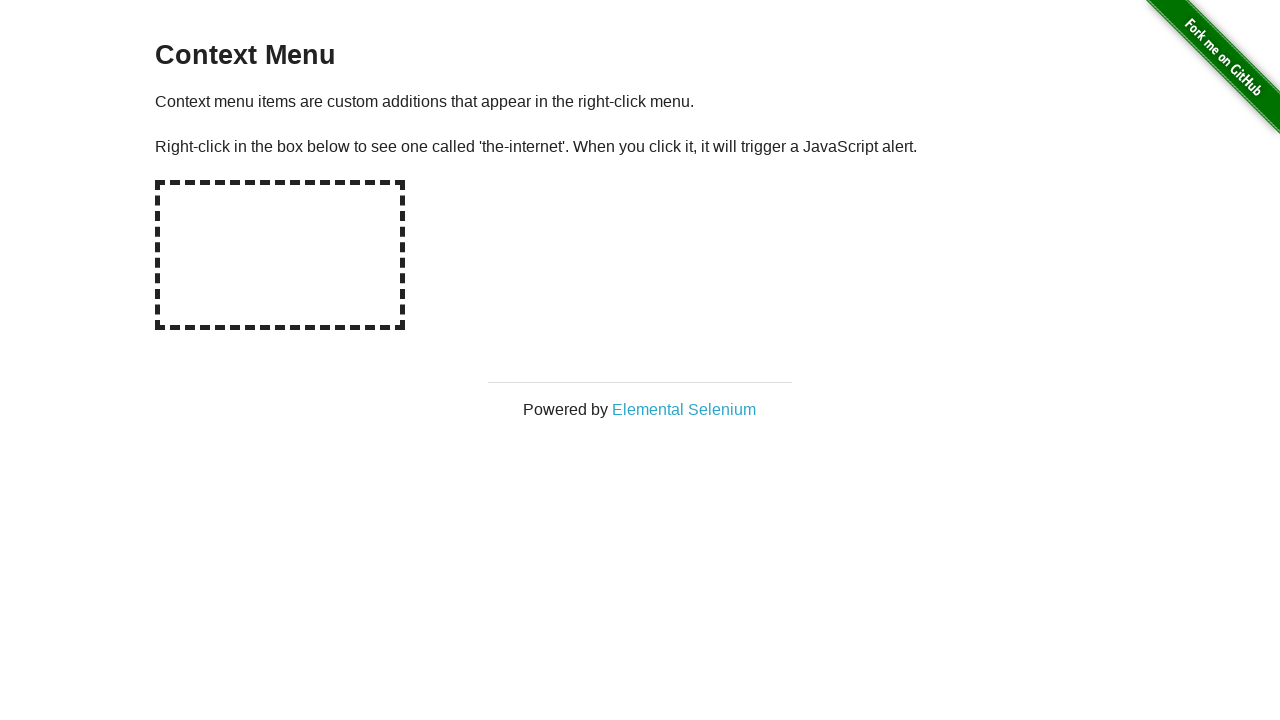

Set up dialog handler to accept alerts
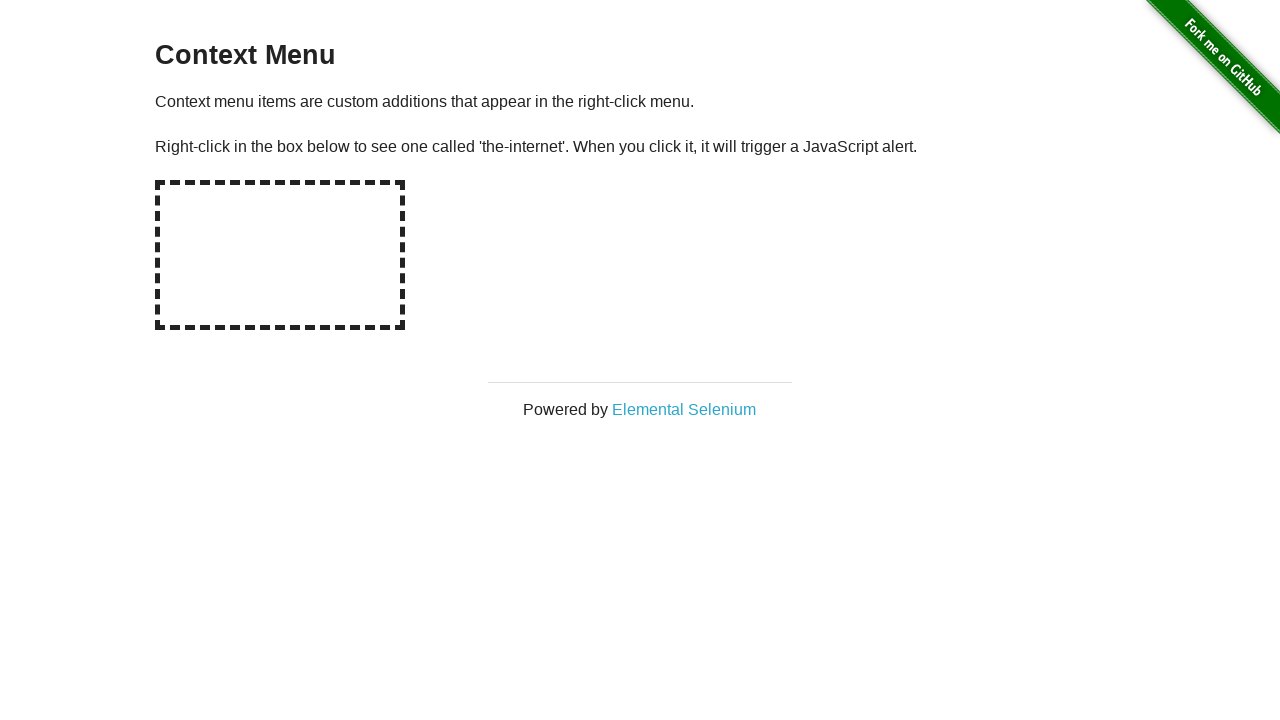

Clicked on Elemental Selenium link to open new window at (684, 409) on text=Elemental Selenium
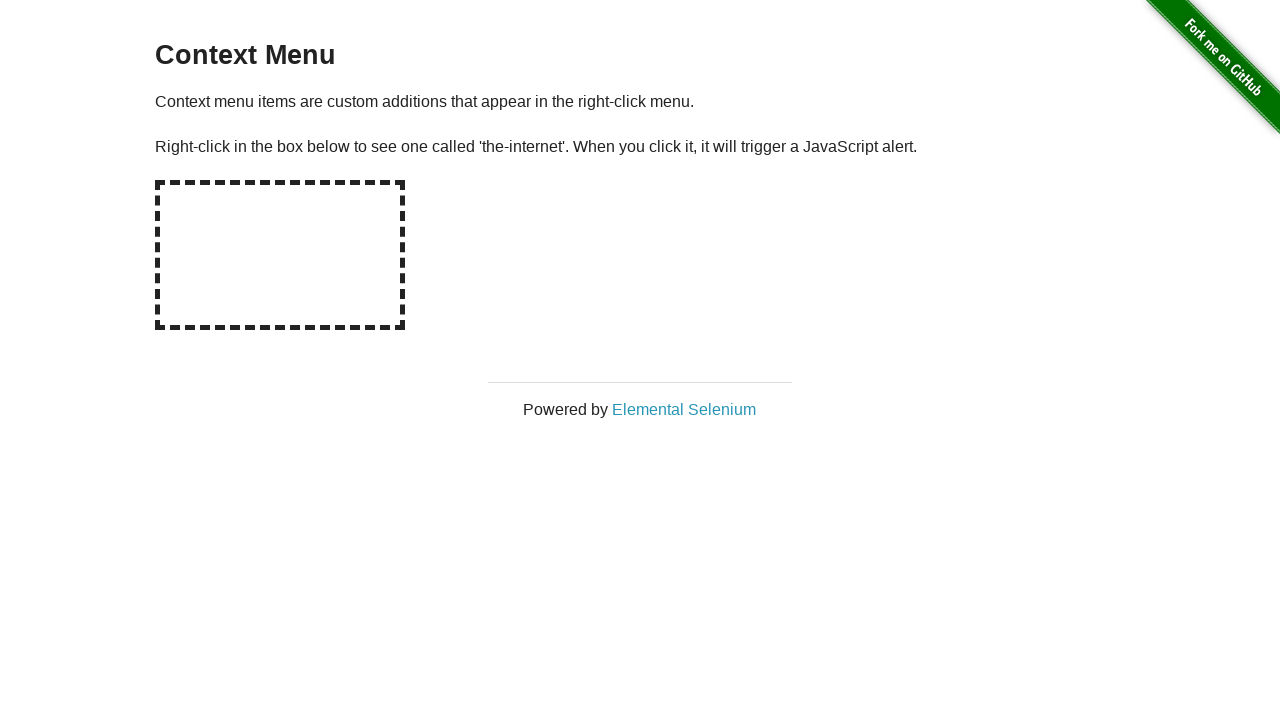

New page loaded and ready
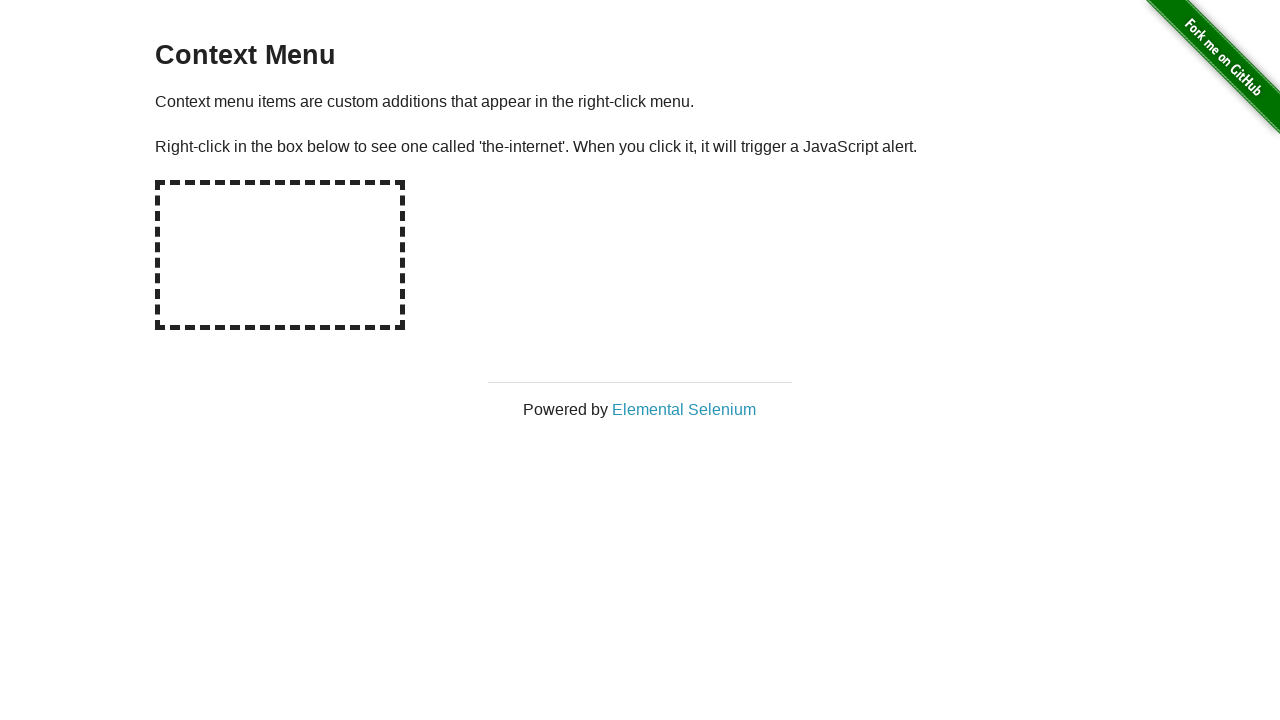

Located h1 element on new page
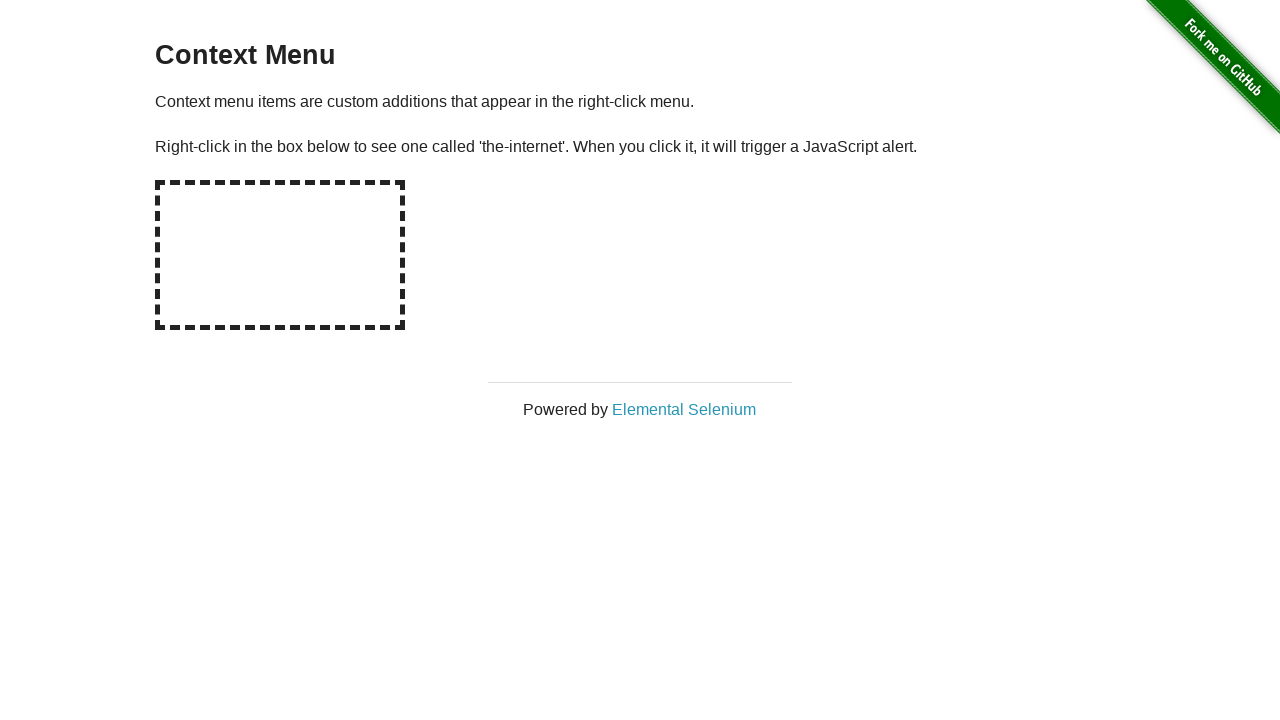

Verified h1 content equals 'Elemental Selenium'
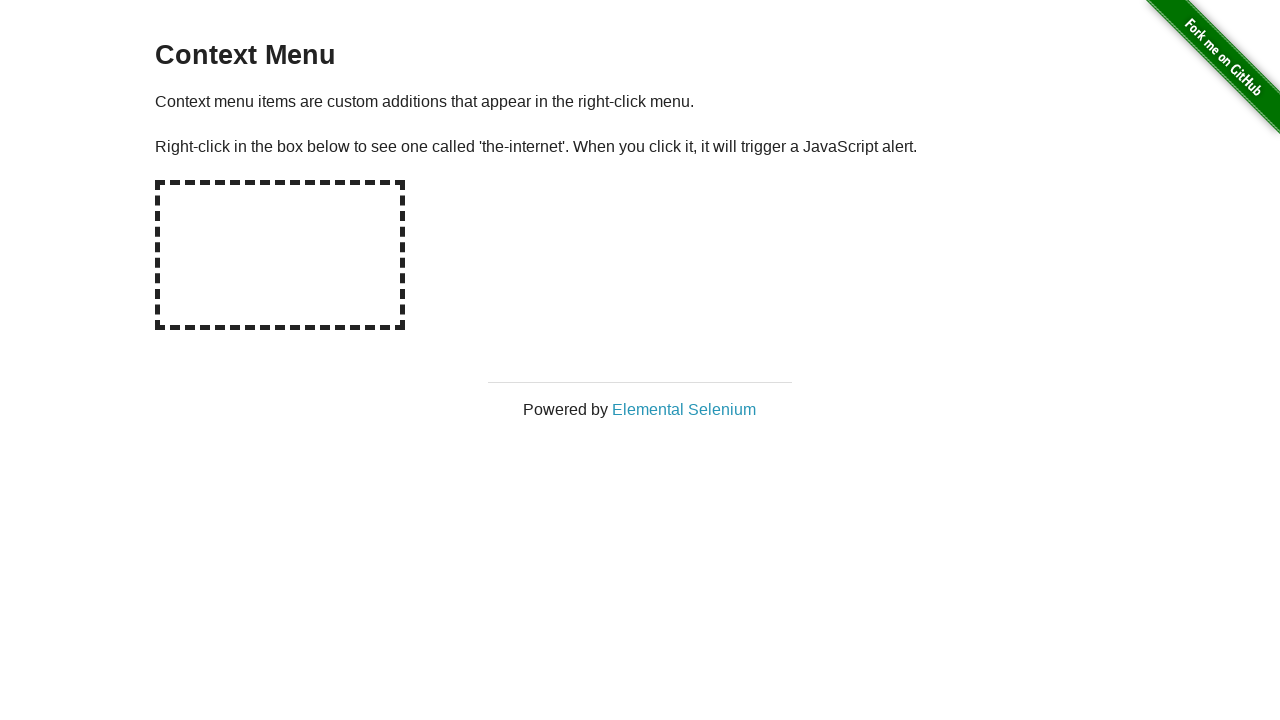

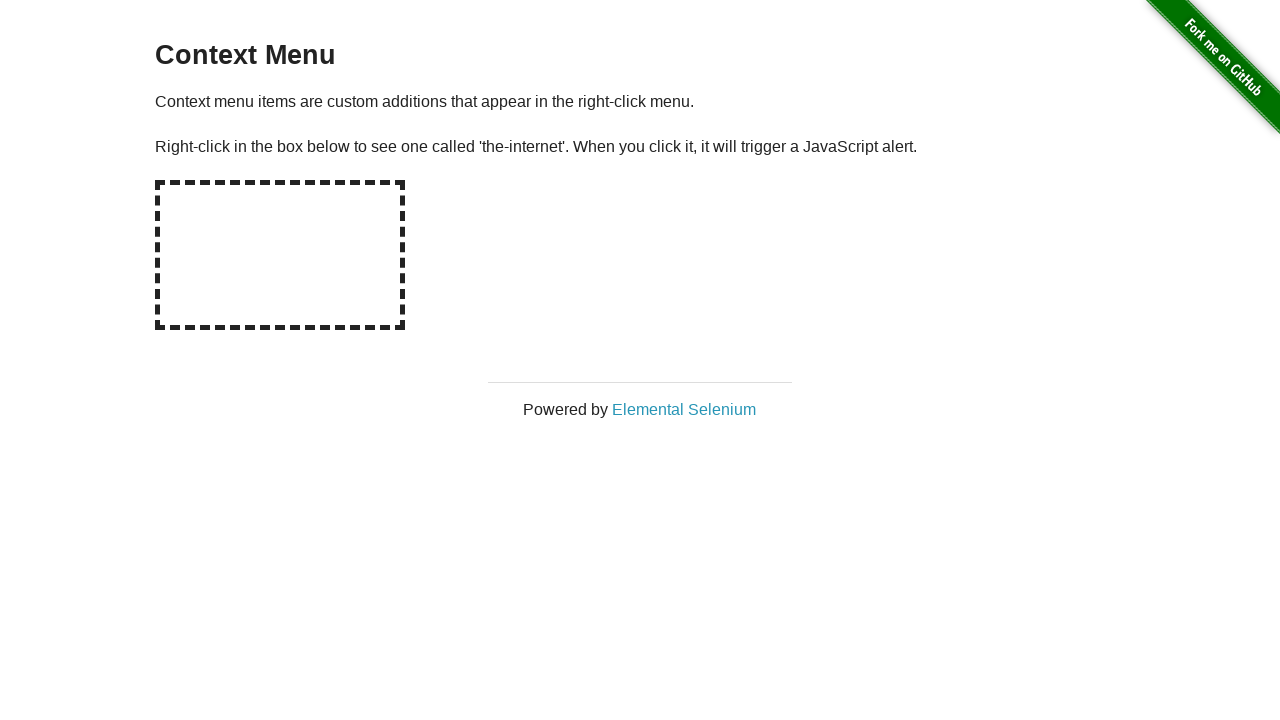